Tests an e-commerce flow on an Angular demo site by browsing products, selecting a Selenium-related product, adding it to cart, navigating to the cart, and updating the quantity field.

Starting URL: https://rahulshettyacademy.com/angularAppdemo/

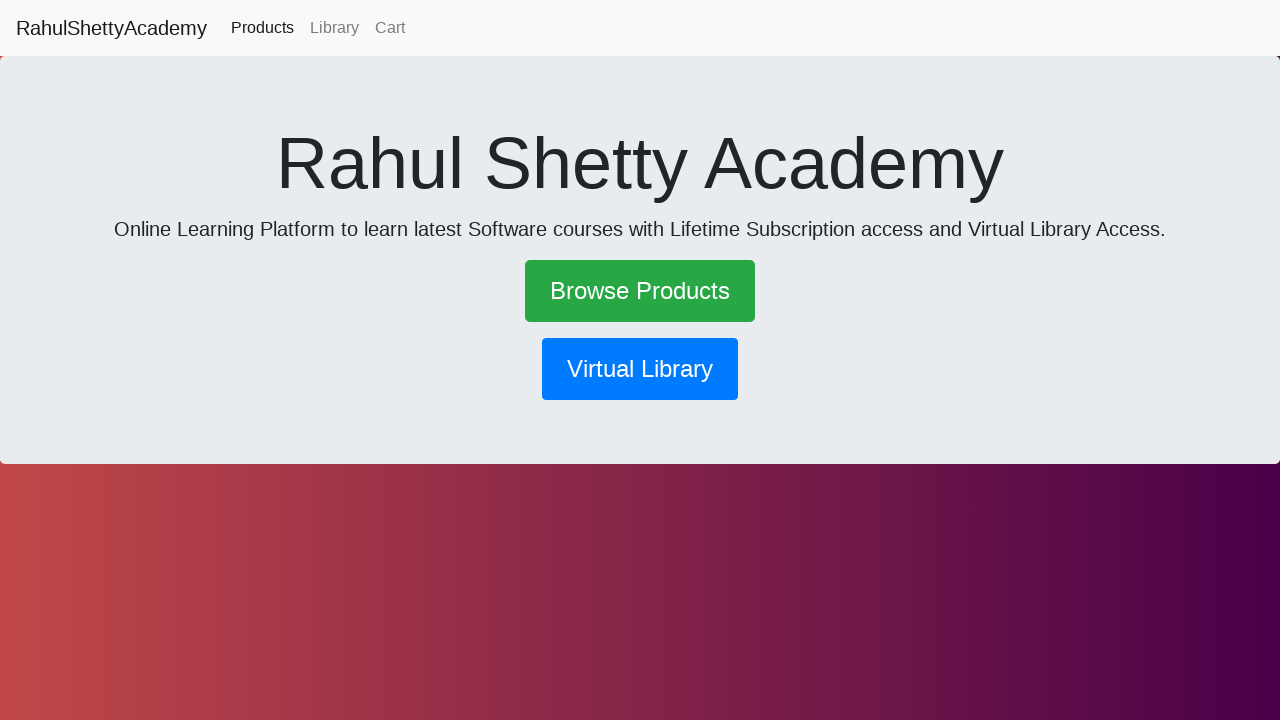

Clicked 'Browse Products' link at (640, 291) on text=Browse Products
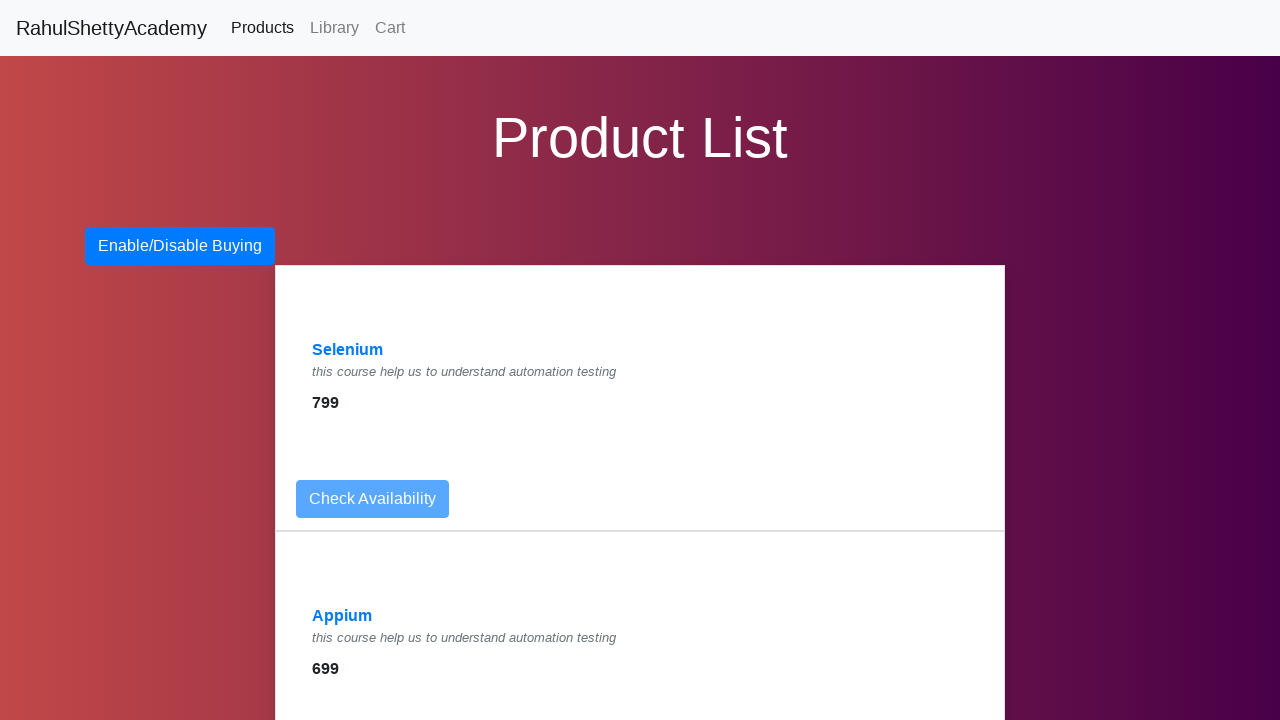

Clicked on Selenium product link at (348, 350) on a:has-text('Selenium')
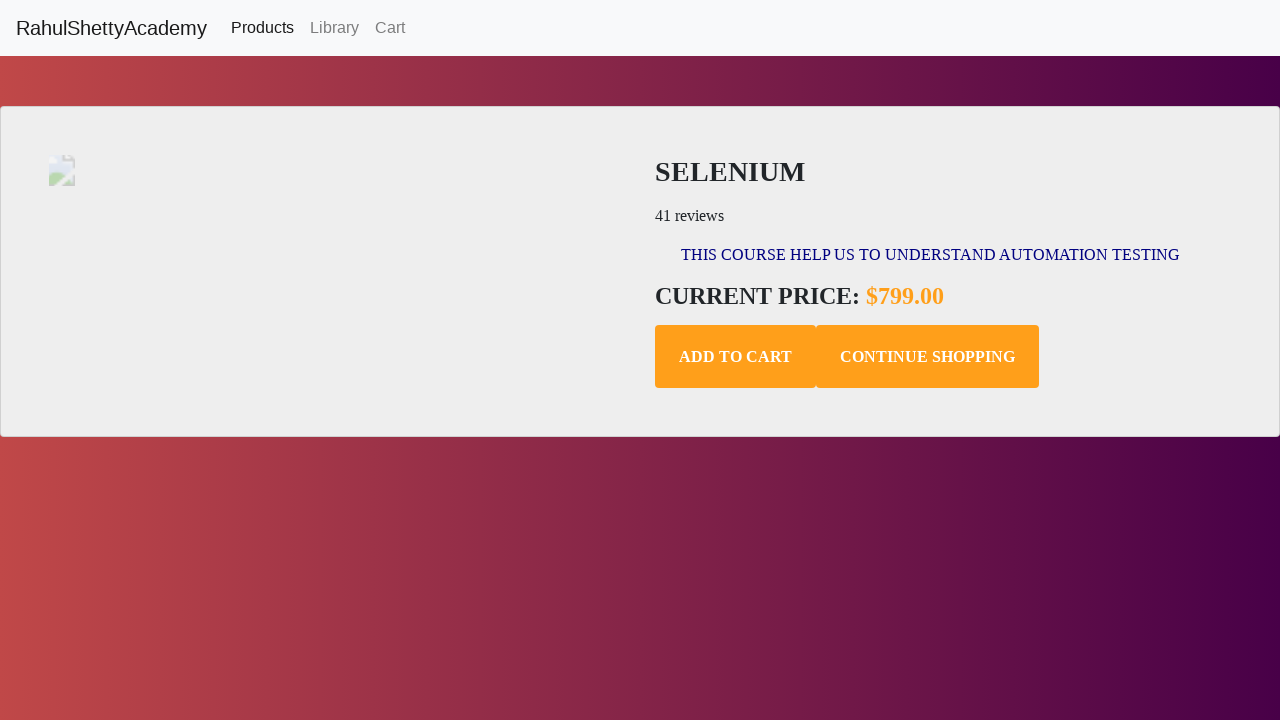

Clicked 'Add to Cart' button at (736, 357) on .add-to-cart
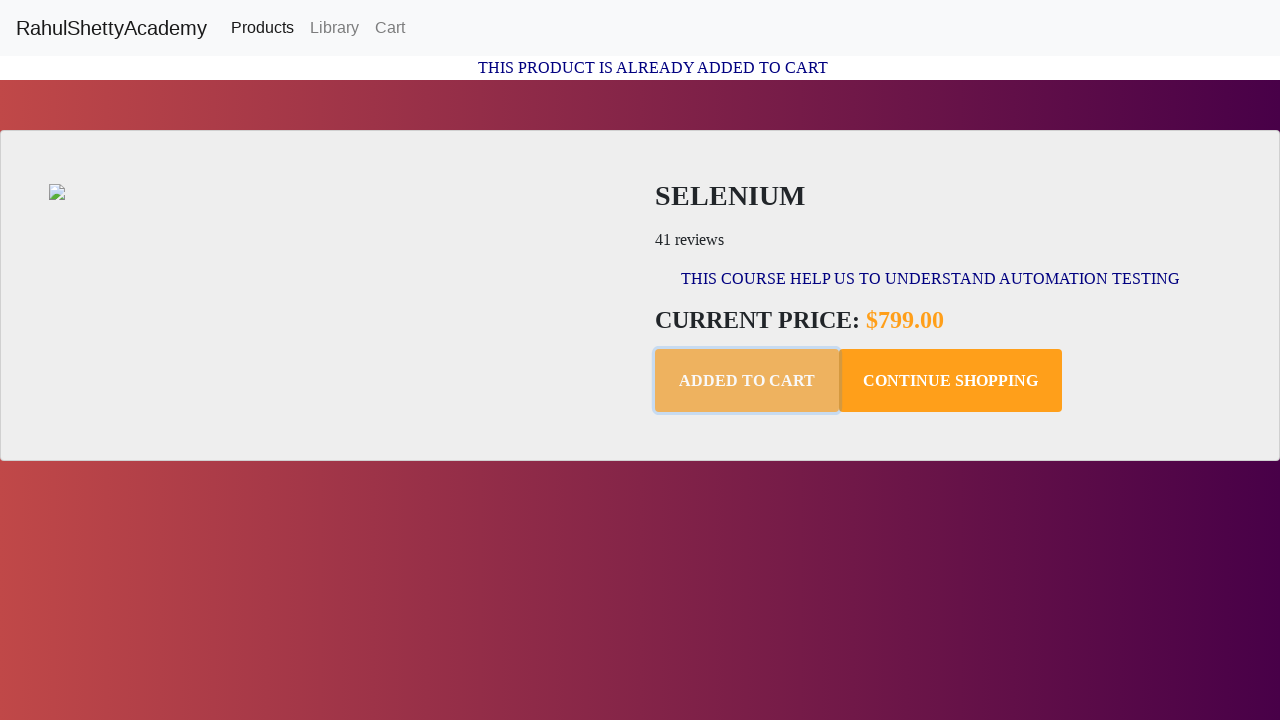

Navigated to Cart at (390, 28) on text=Cart
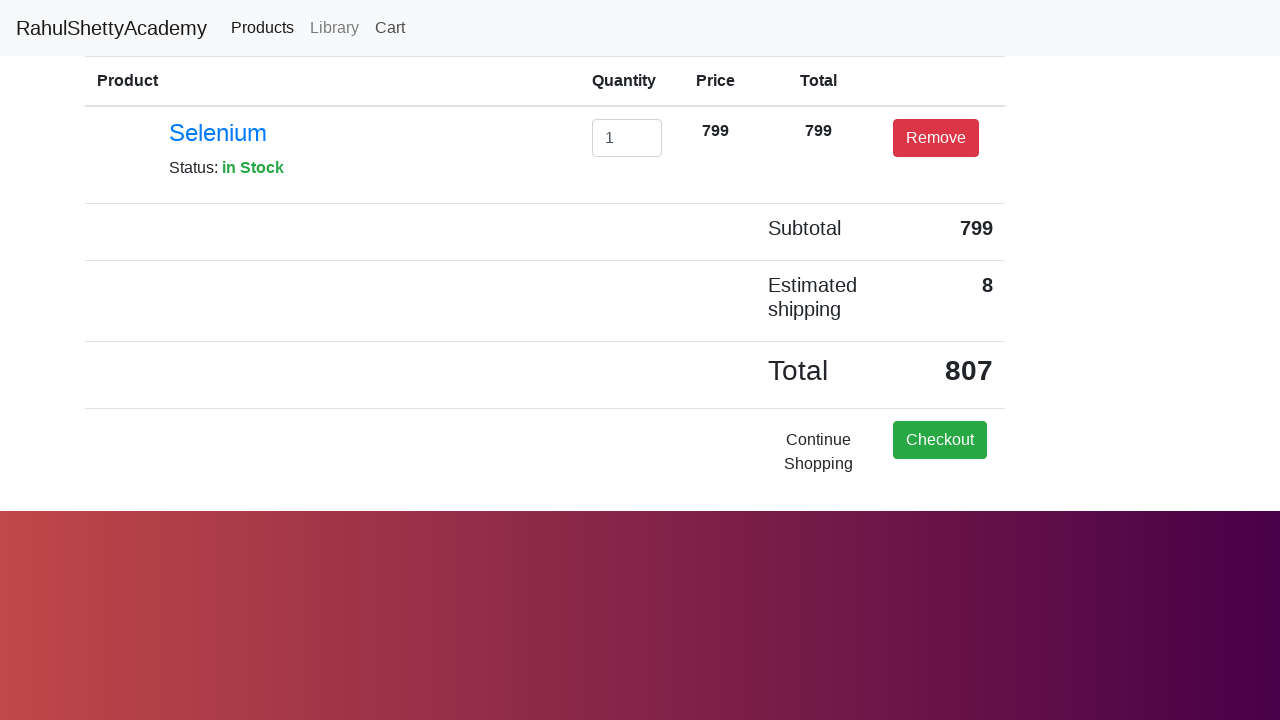

Cleared quantity input field on #exampleInputEmail1
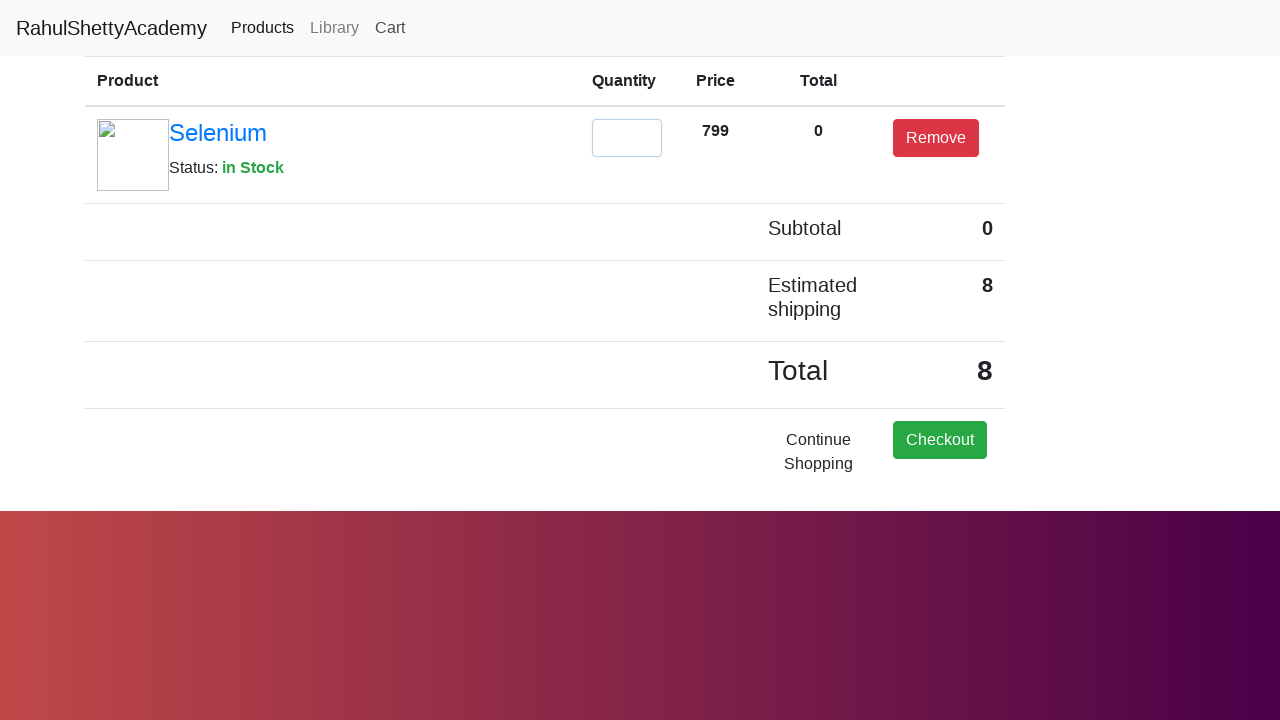

Updated quantity to 2 on #exampleInputEmail1
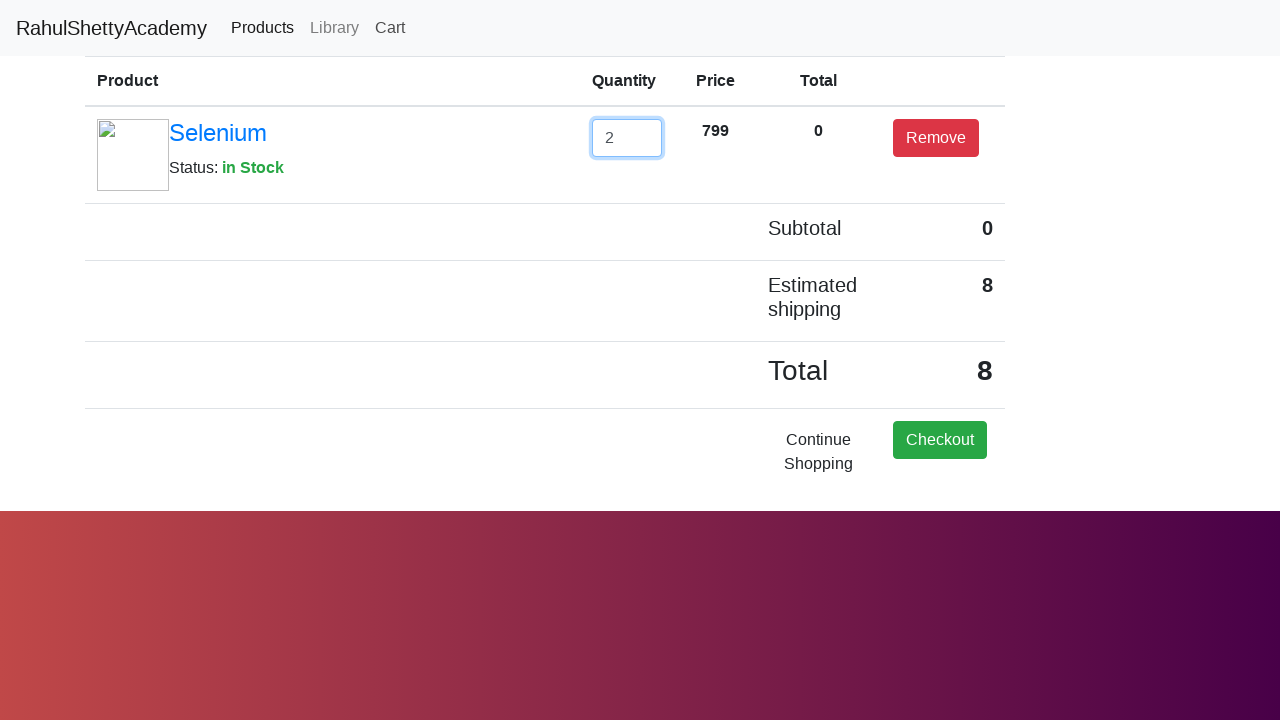

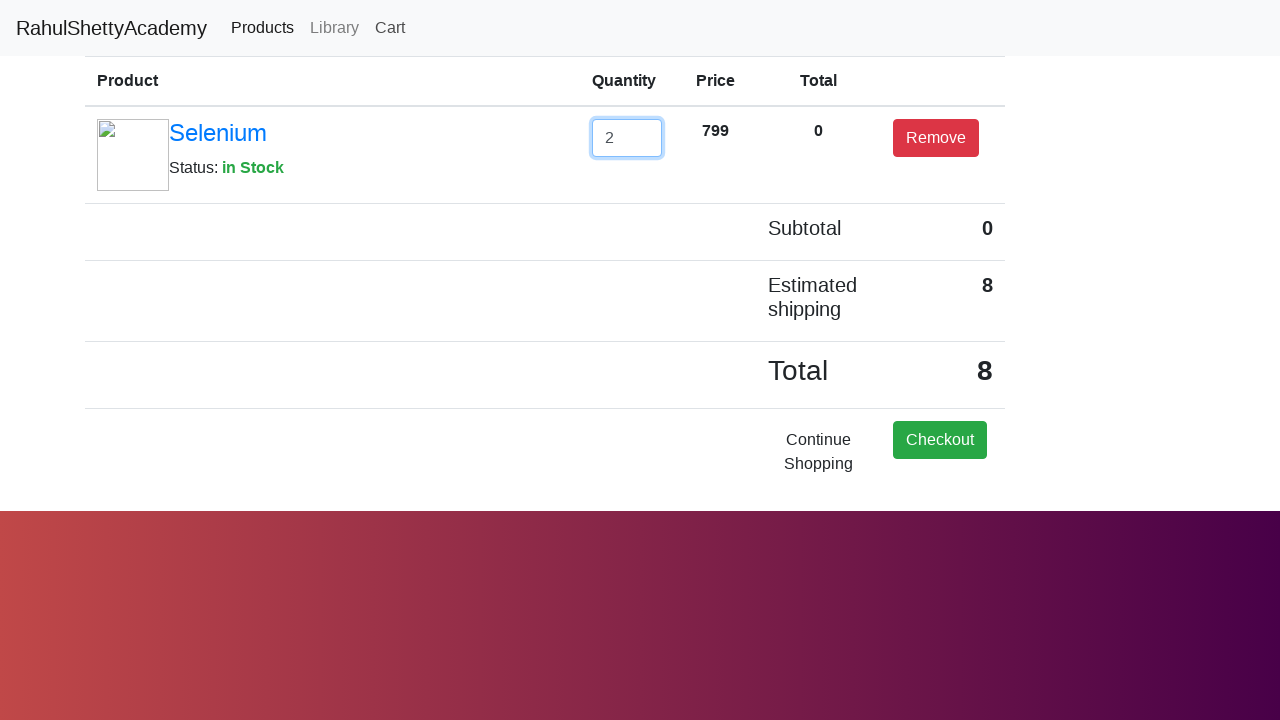